Tests that edits are saved when the edit input loses focus (blur event).

Starting URL: https://demo.playwright.dev/todomvc

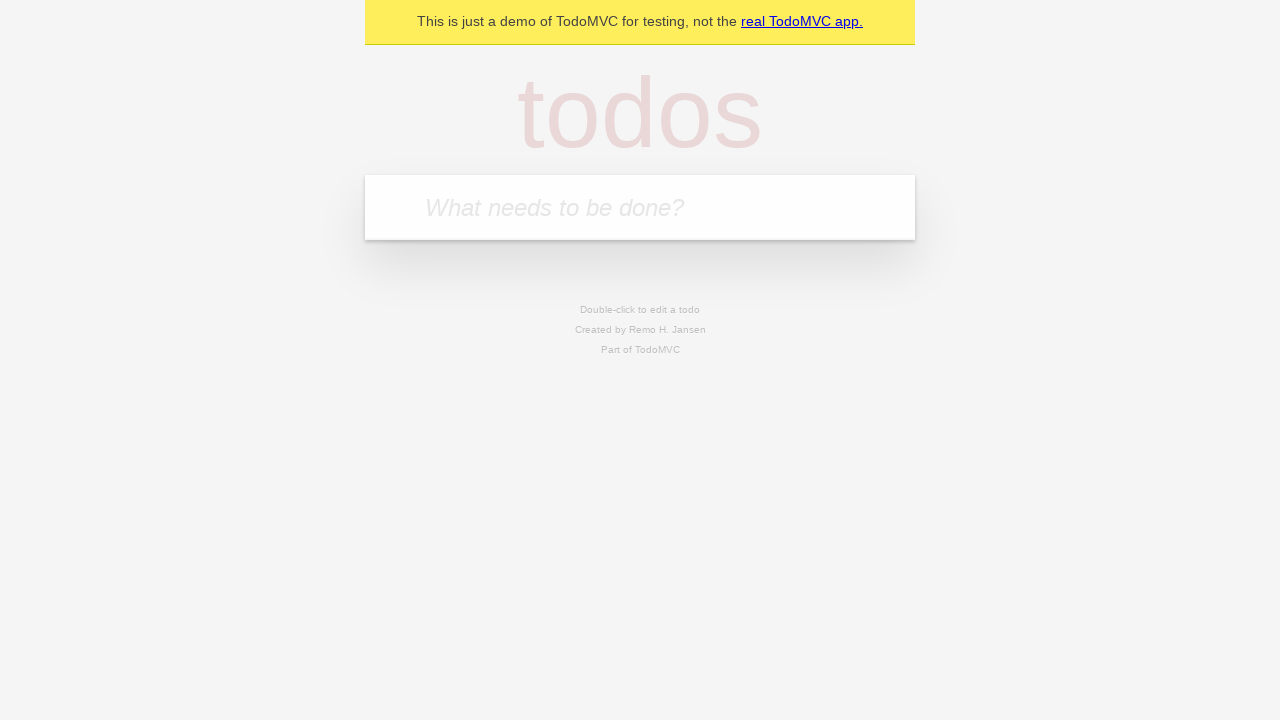

Filled todo input with 'buy some cheese' on internal:attr=[placeholder="What needs to be done?"i]
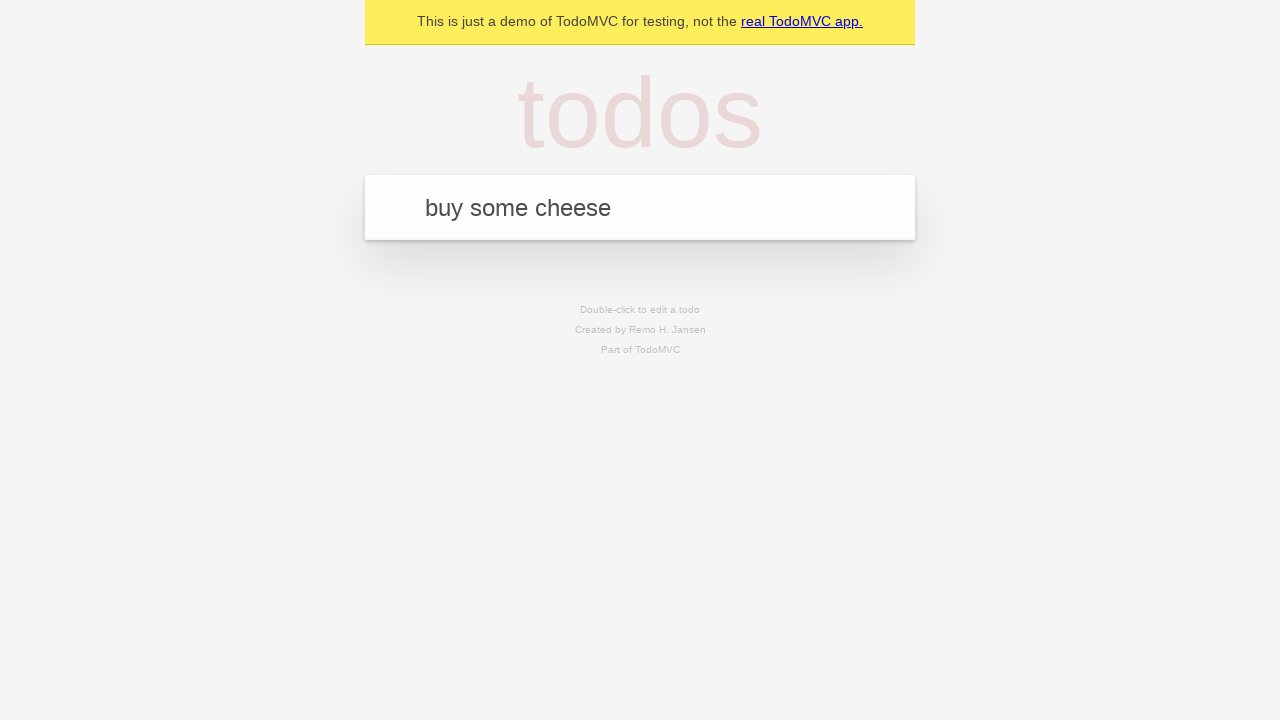

Pressed Enter to create first todo on internal:attr=[placeholder="What needs to be done?"i]
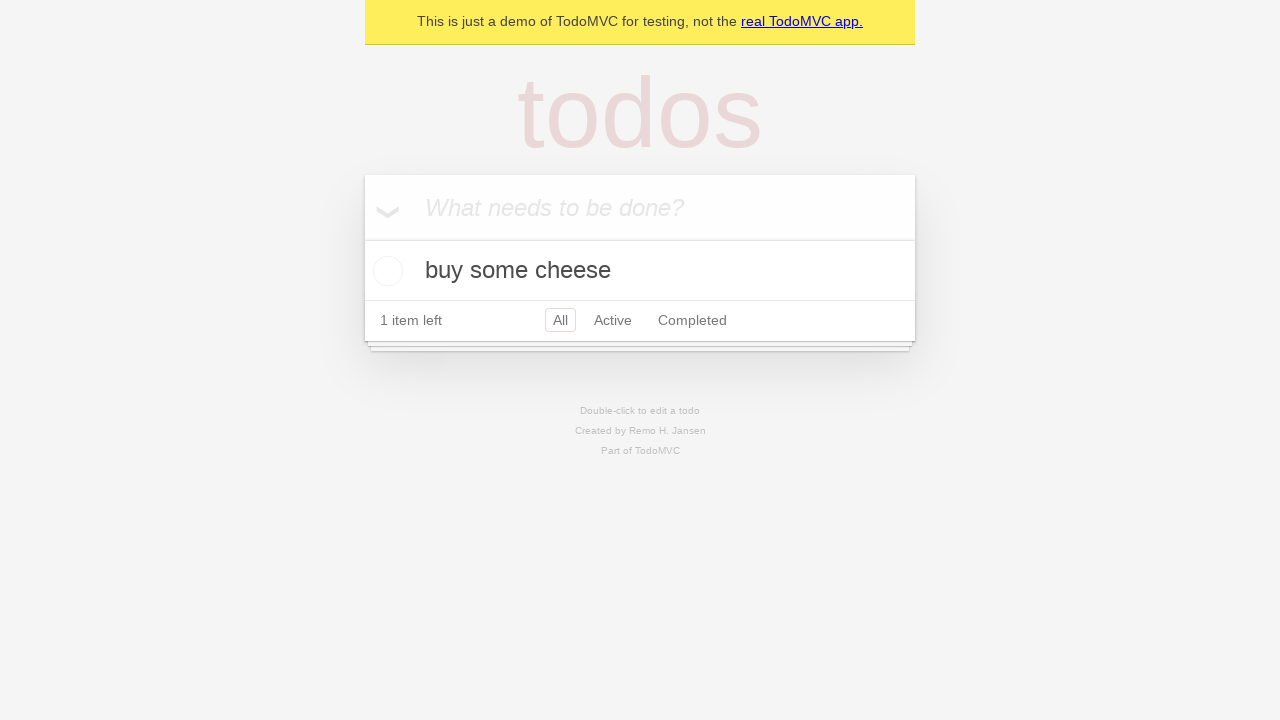

Filled todo input with 'feed the cat' on internal:attr=[placeholder="What needs to be done?"i]
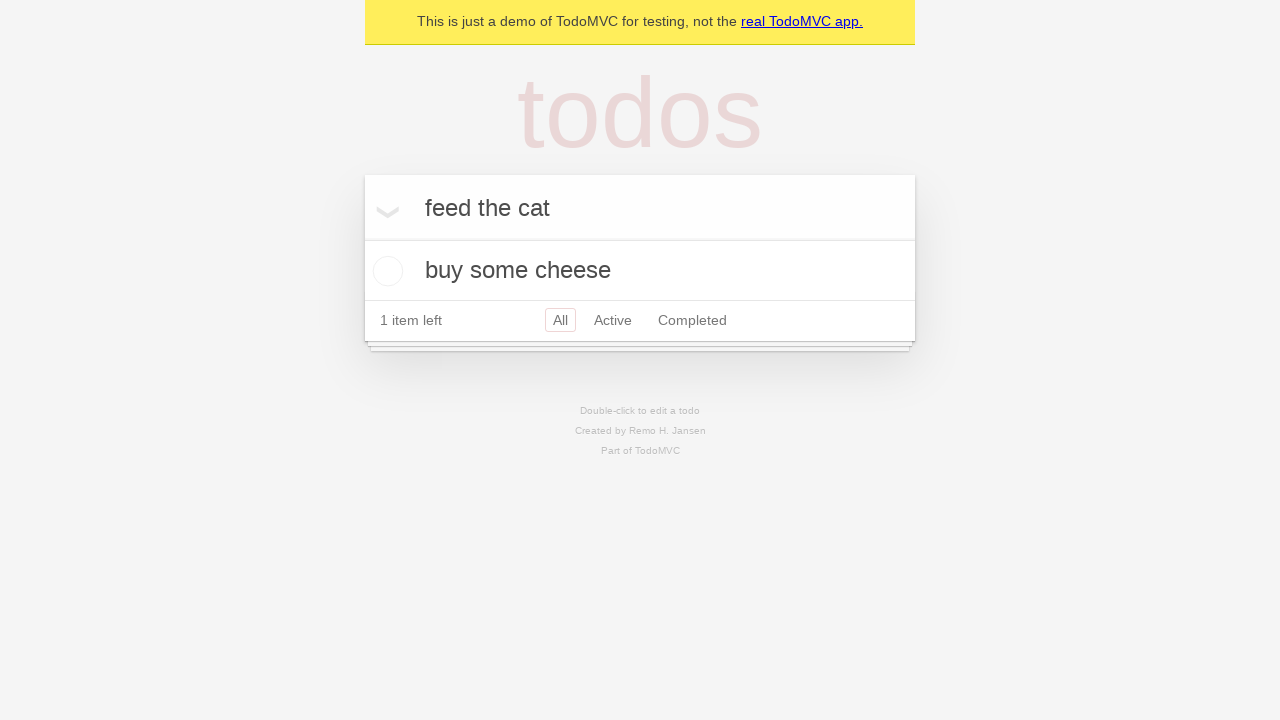

Pressed Enter to create second todo on internal:attr=[placeholder="What needs to be done?"i]
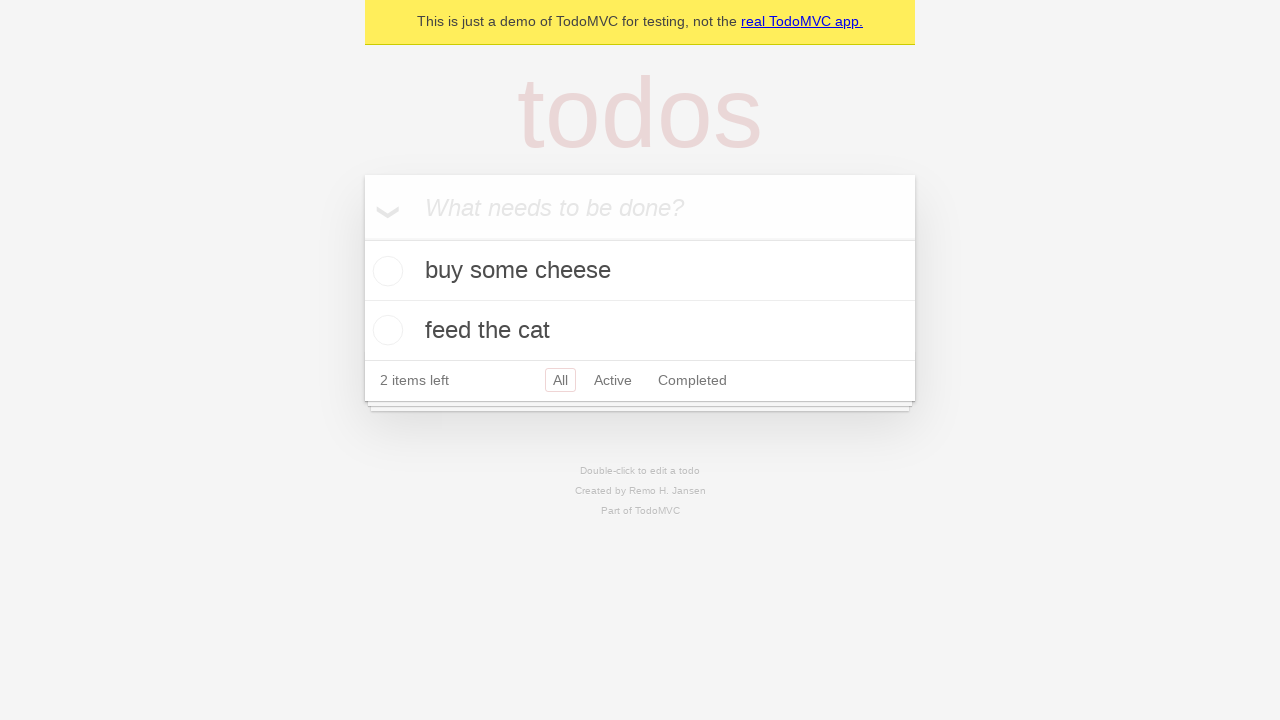

Filled todo input with 'book a doctors appointment' on internal:attr=[placeholder="What needs to be done?"i]
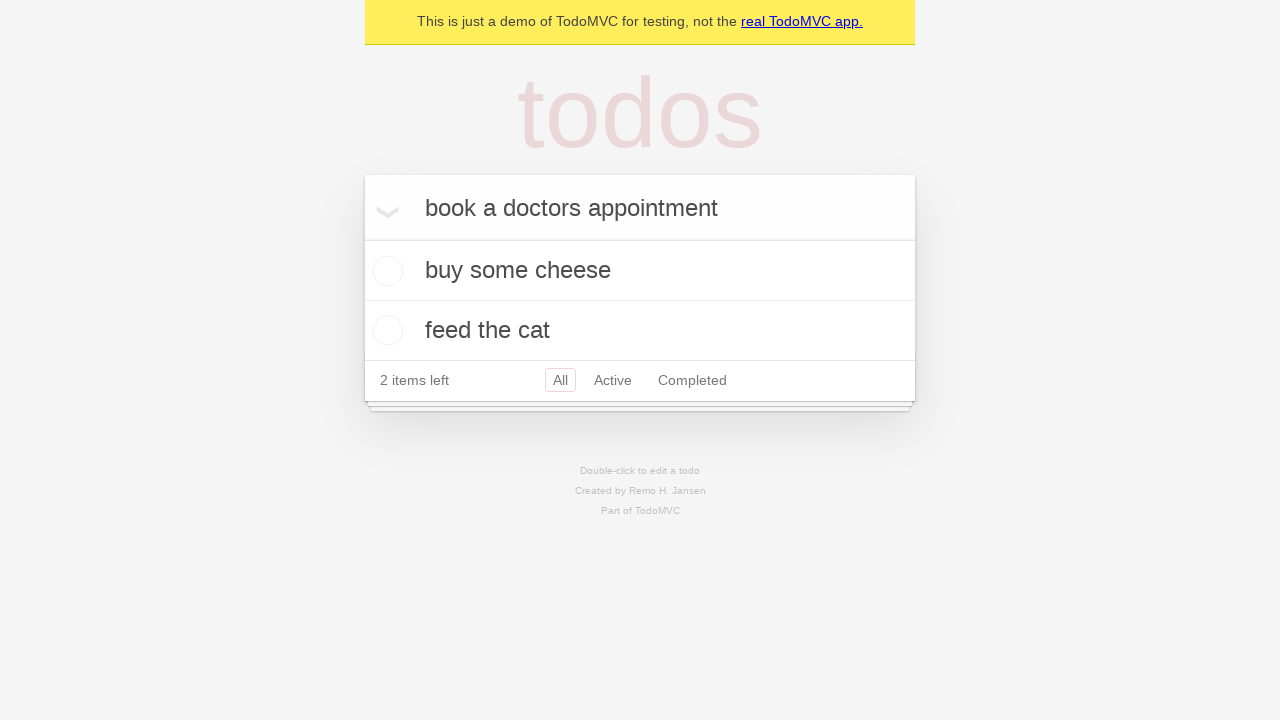

Pressed Enter to create third todo on internal:attr=[placeholder="What needs to be done?"i]
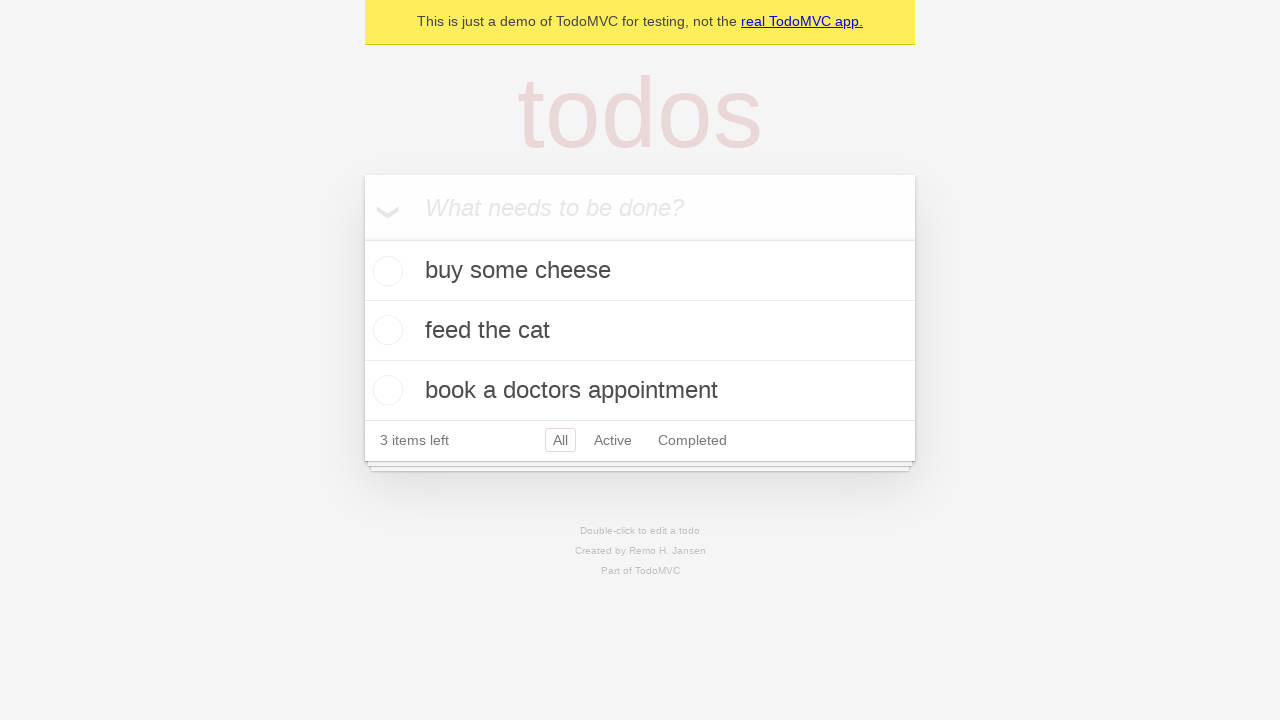

Double-clicked second todo to enter edit mode at (640, 331) on internal:testid=[data-testid="todo-item"s] >> nth=1
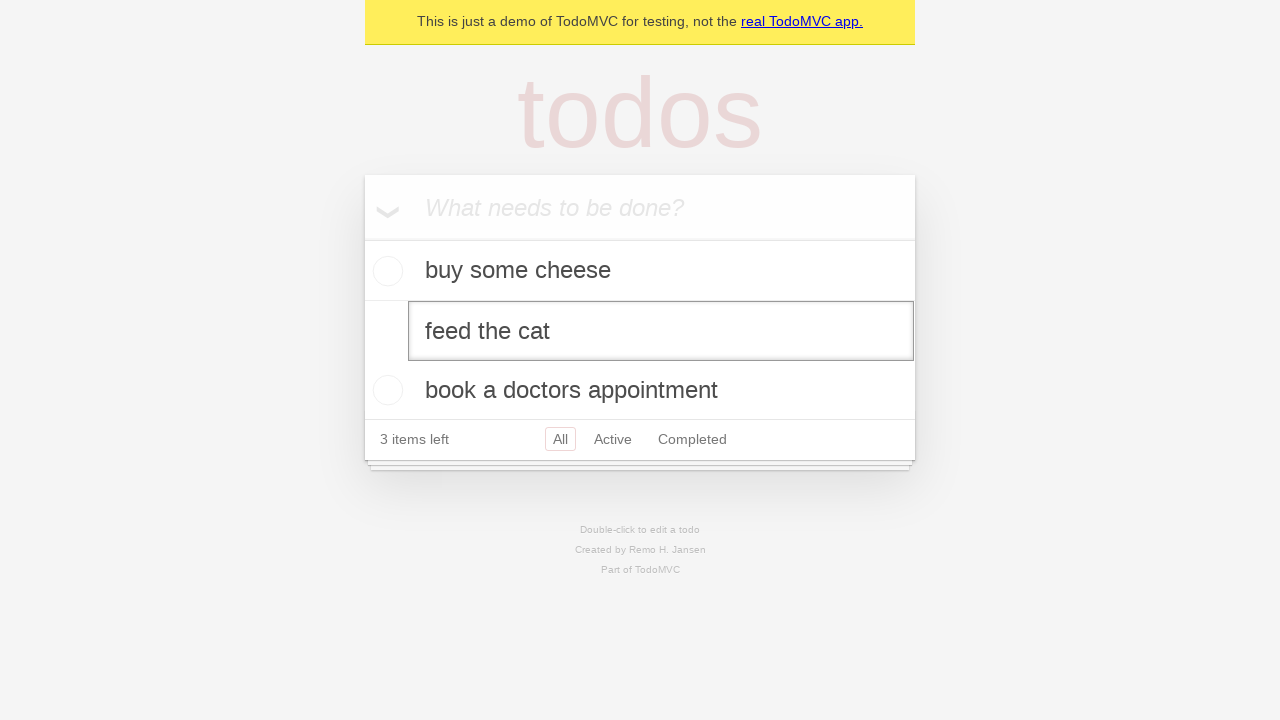

Filled edit textbox with 'buy some sausages' on internal:testid=[data-testid="todo-item"s] >> nth=1 >> internal:role=textbox[nam
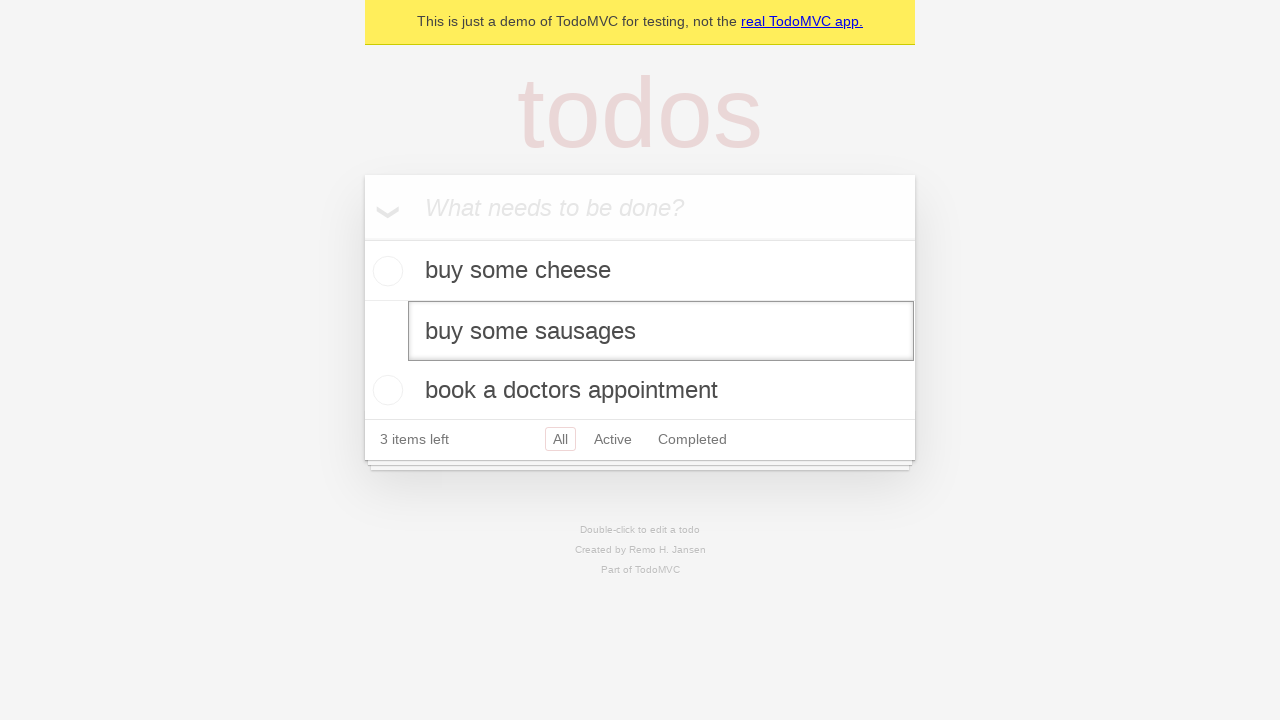

Dispatched blur event to save edits on second todo
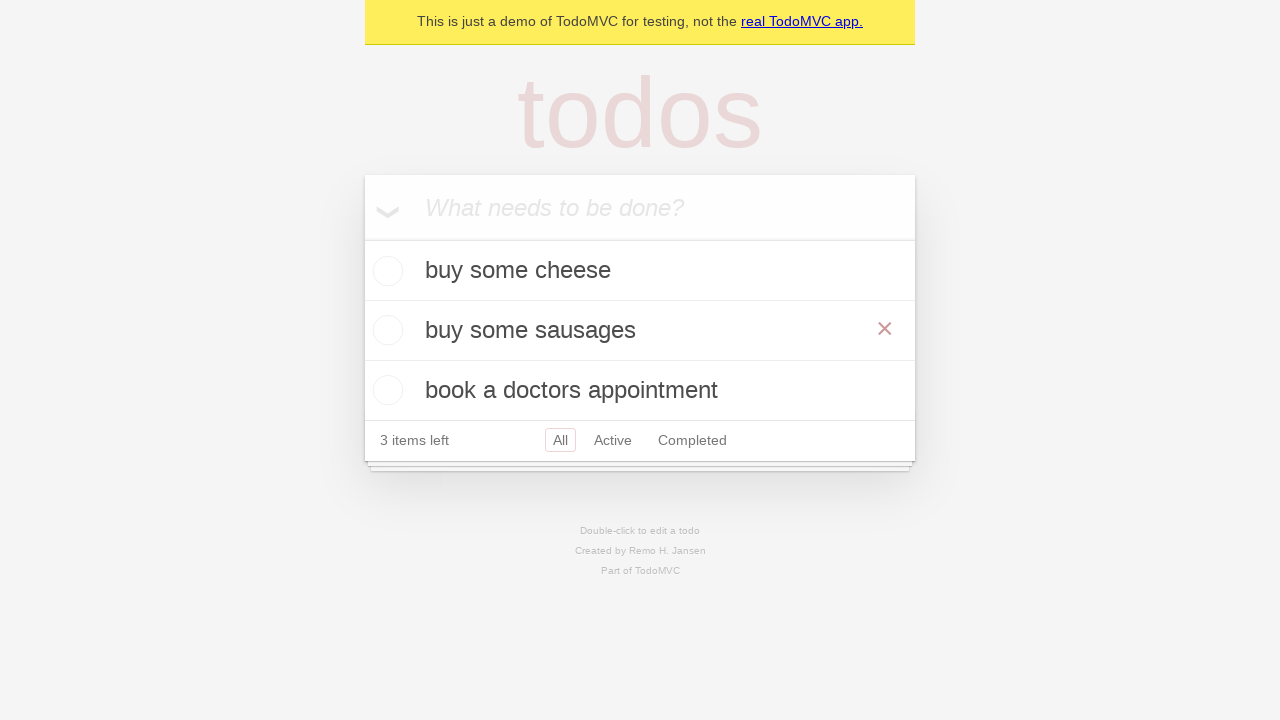

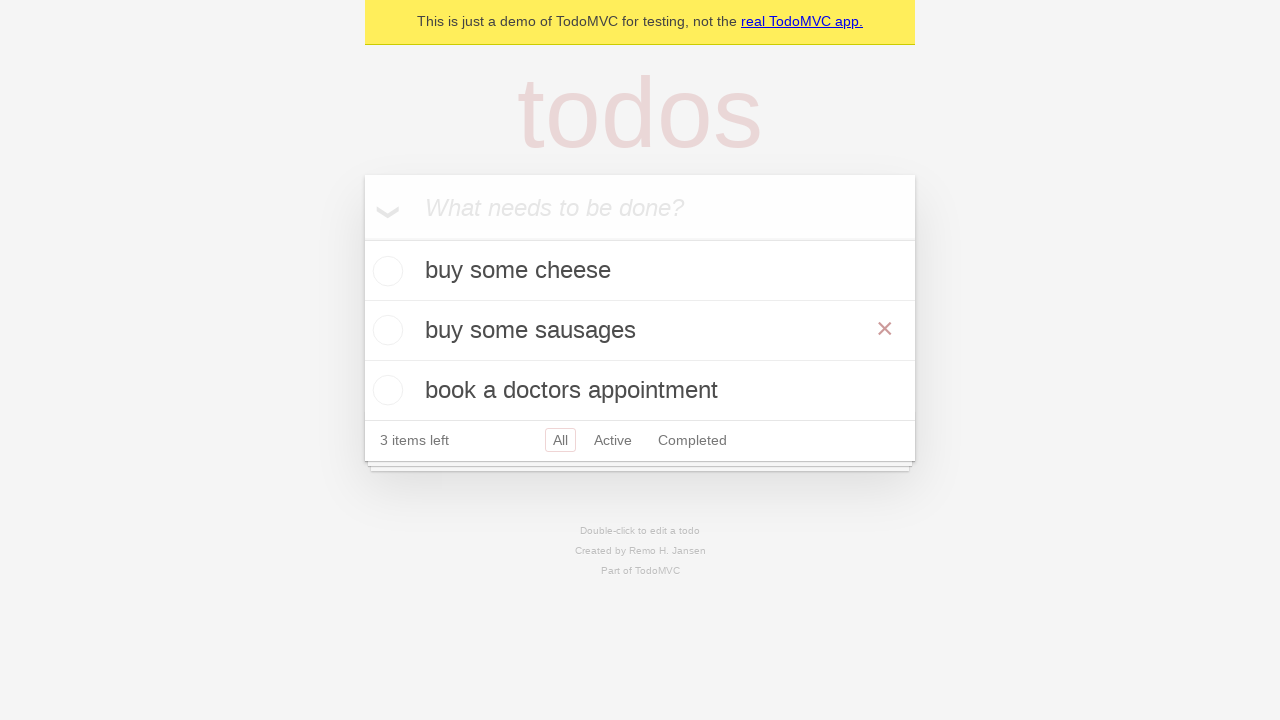